Tests filtering to display only completed items

Starting URL: https://demo.playwright.dev/todomvc

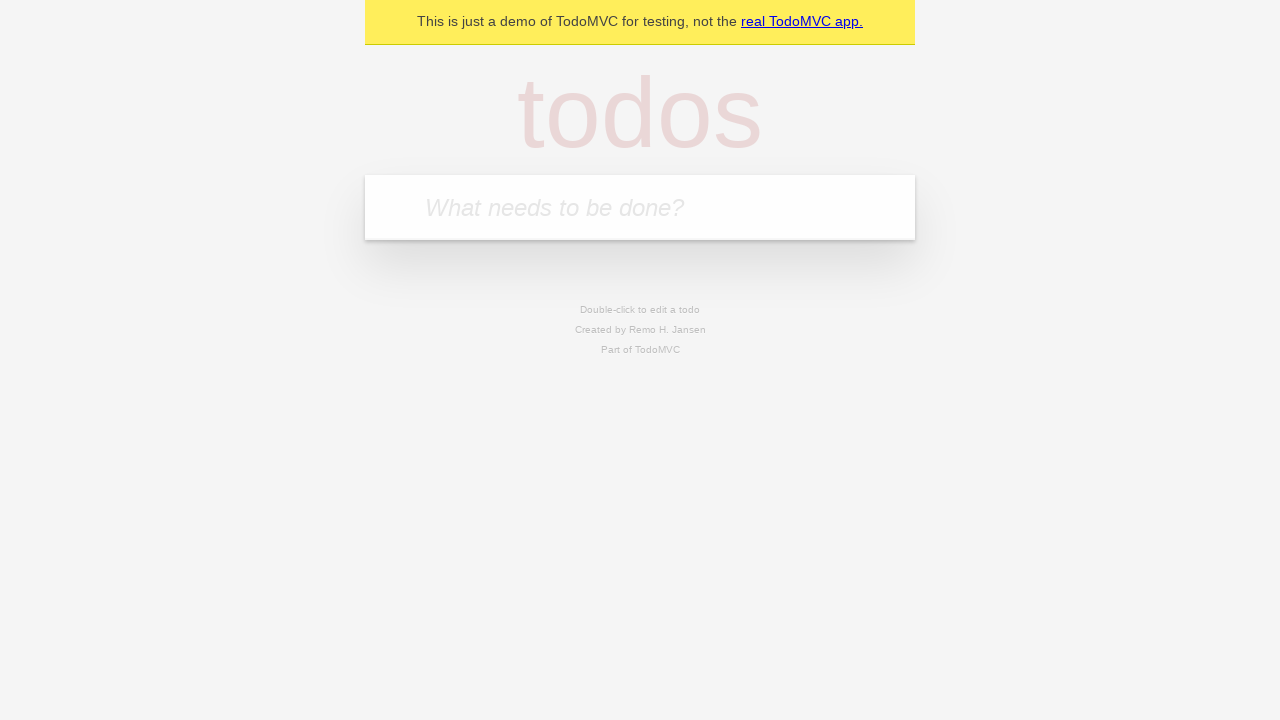

Located the 'What needs to be done?' input field
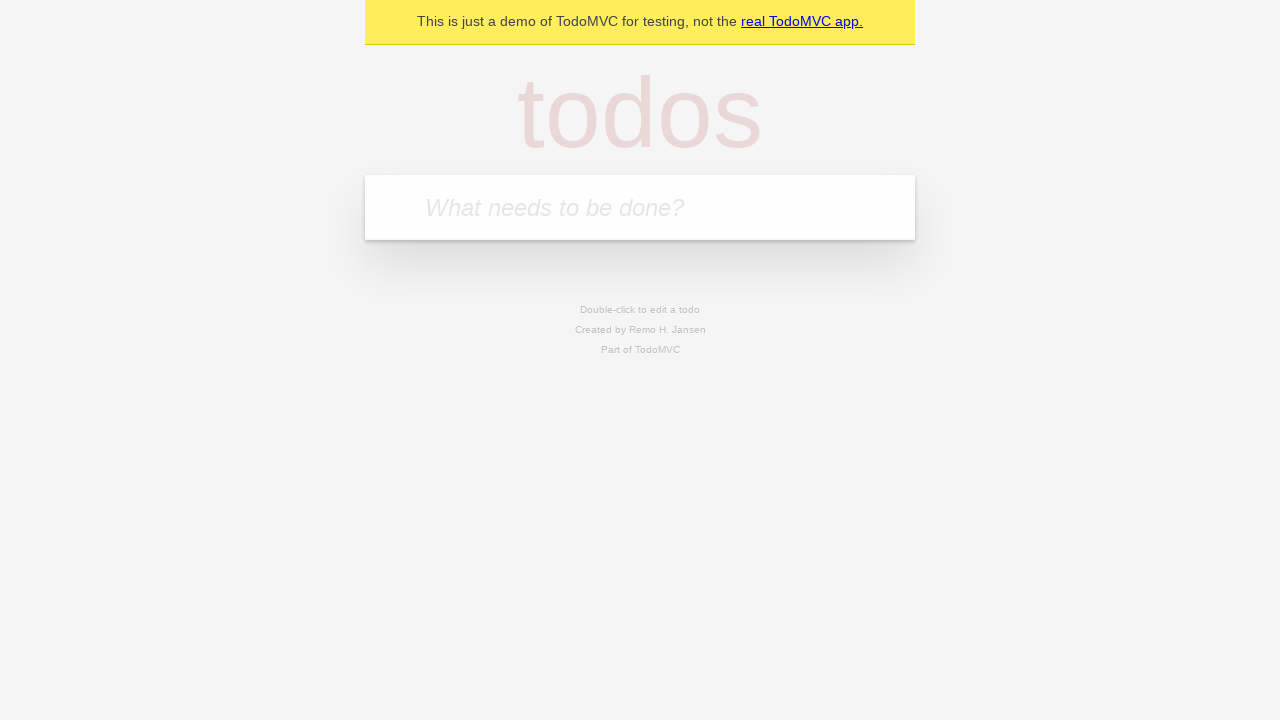

Filled todo input with 'buy some cheese' on internal:attr=[placeholder="What needs to be done?"i]
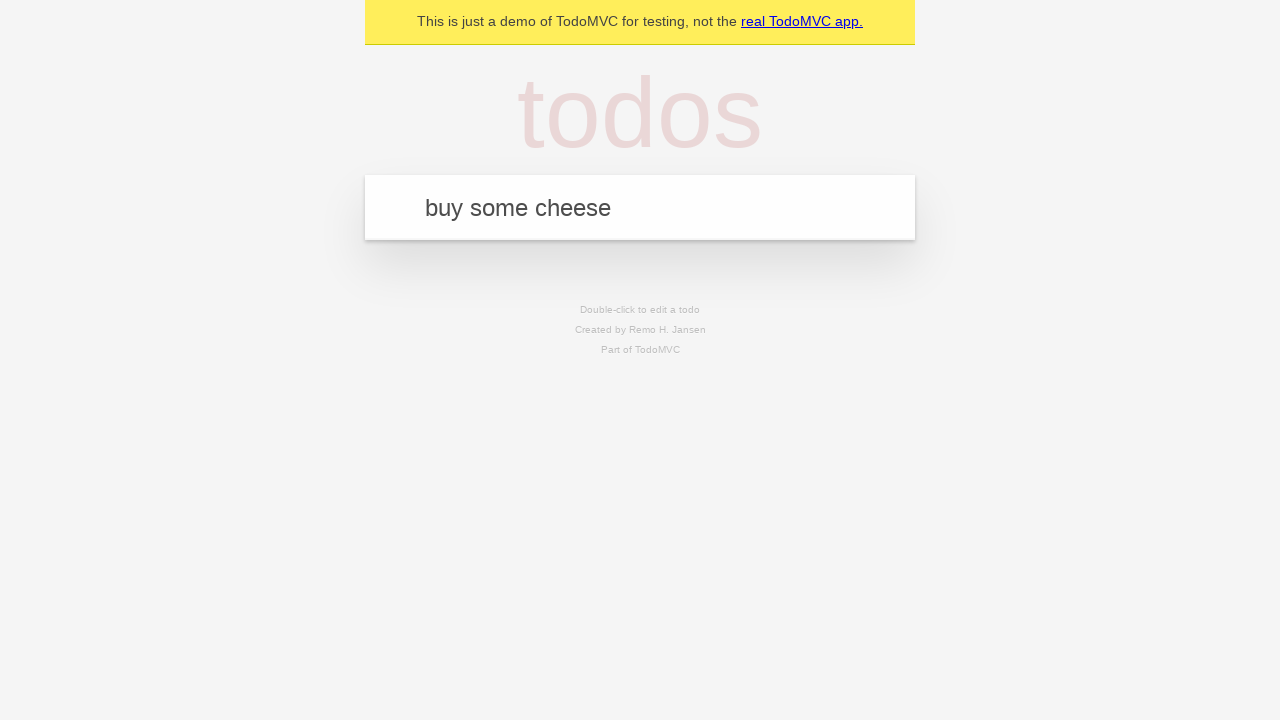

Pressed Enter to create todo 'buy some cheese' on internal:attr=[placeholder="What needs to be done?"i]
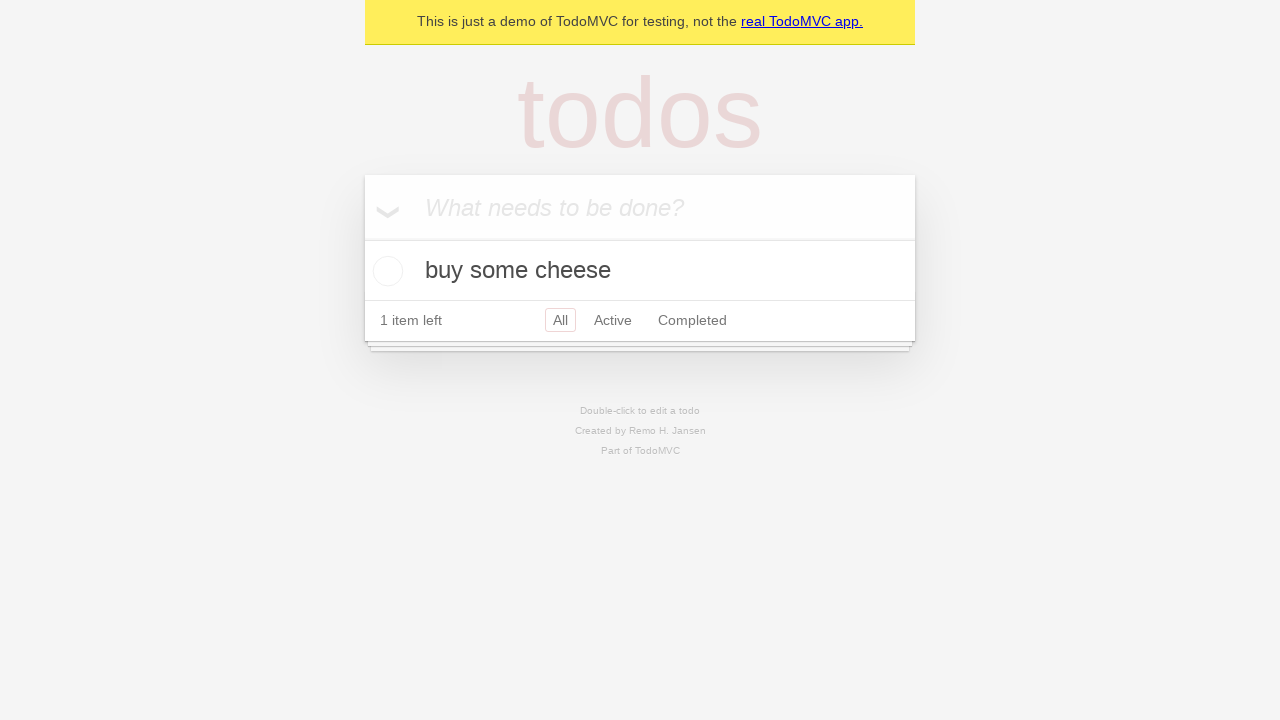

Filled todo input with 'feed the cat' on internal:attr=[placeholder="What needs to be done?"i]
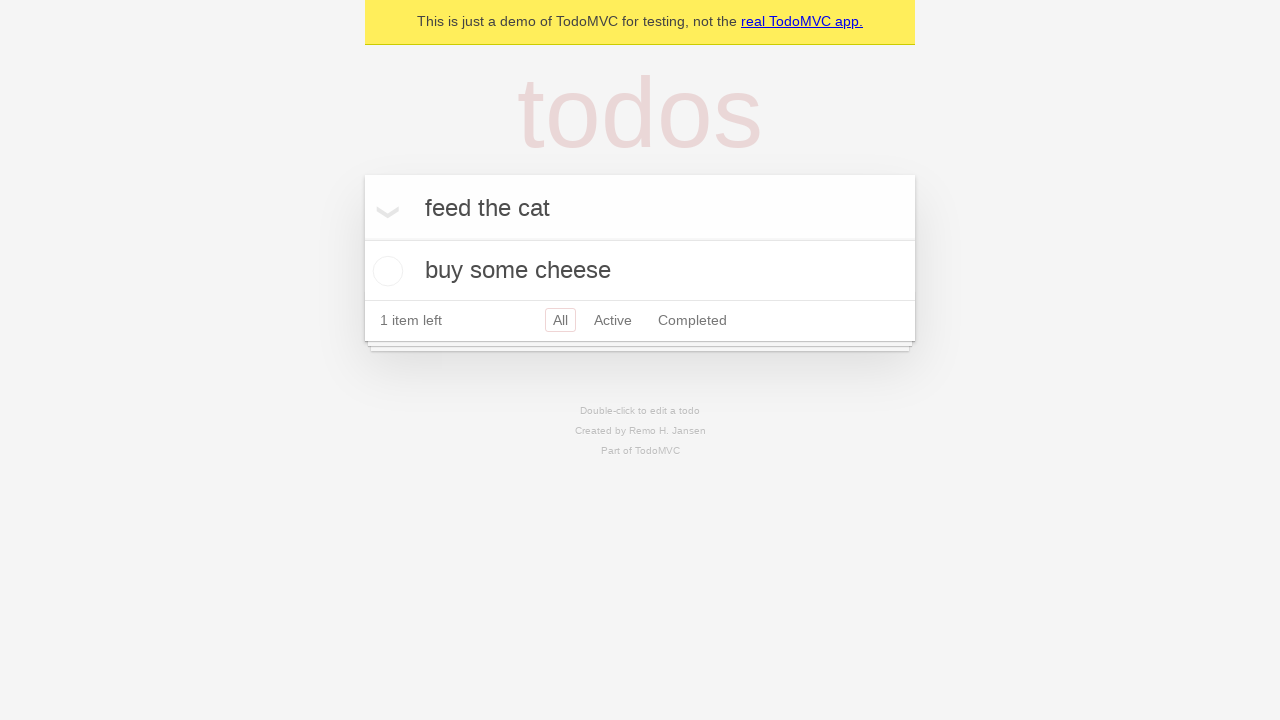

Pressed Enter to create todo 'feed the cat' on internal:attr=[placeholder="What needs to be done?"i]
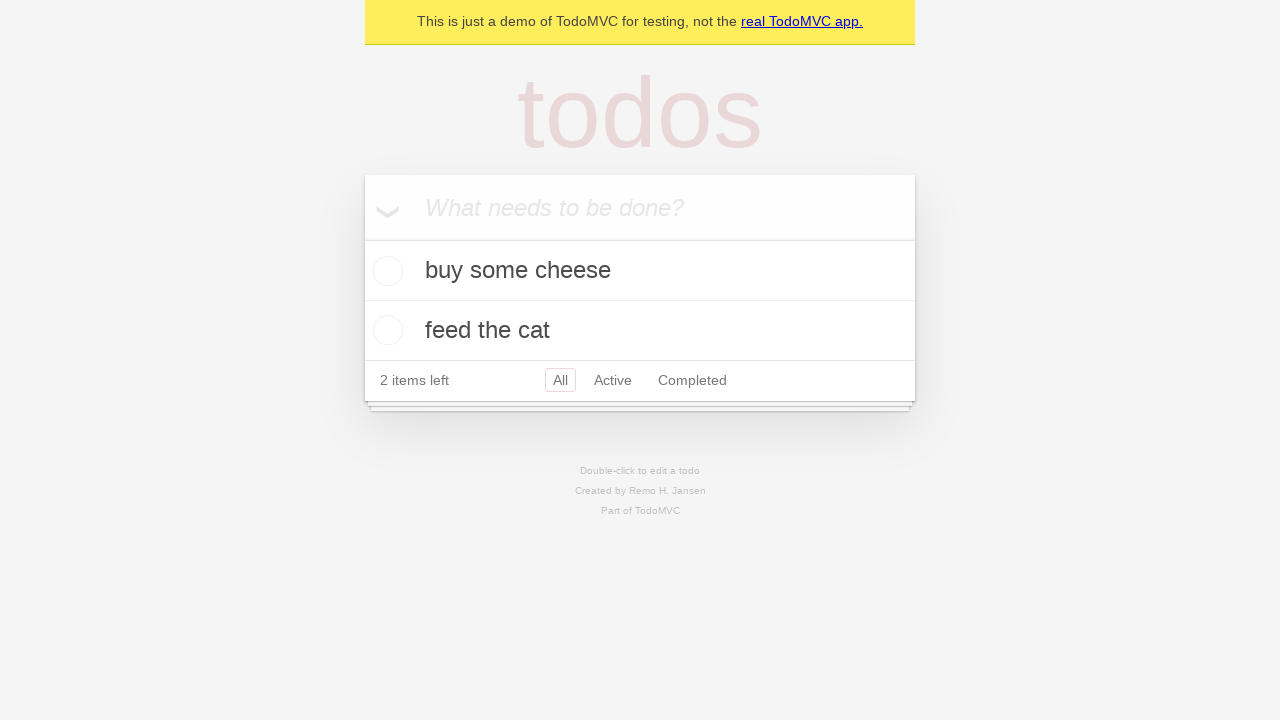

Filled todo input with 'book a doctors appointment' on internal:attr=[placeholder="What needs to be done?"i]
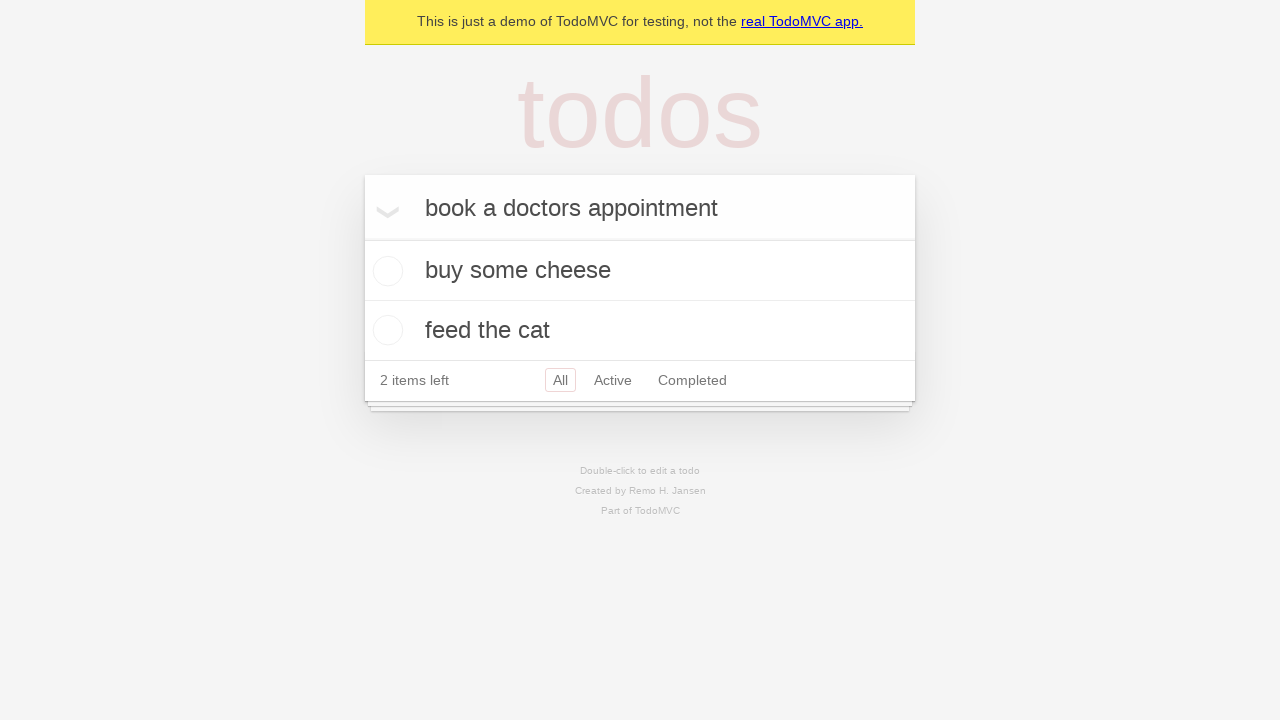

Pressed Enter to create todo 'book a doctors appointment' on internal:attr=[placeholder="What needs to be done?"i]
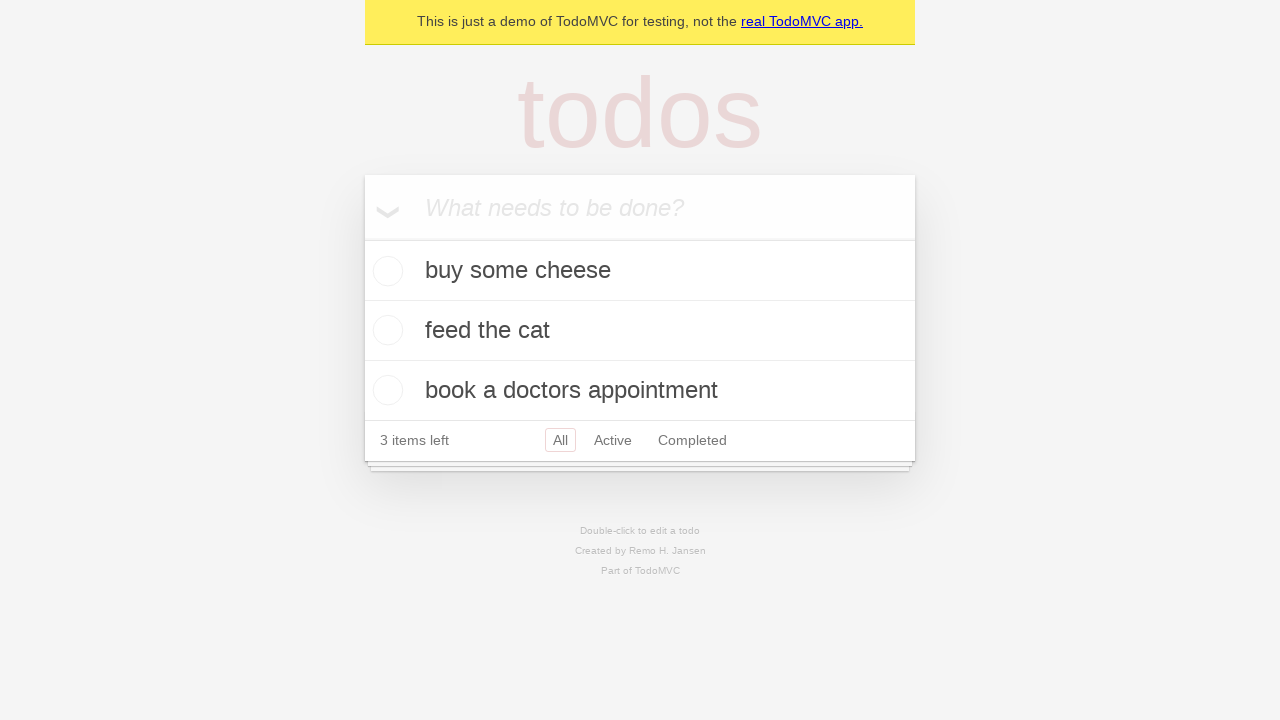

Checked the second todo item as completed at (385, 330) on internal:testid=[data-testid="todo-item"s] >> nth=1 >> internal:role=checkbox
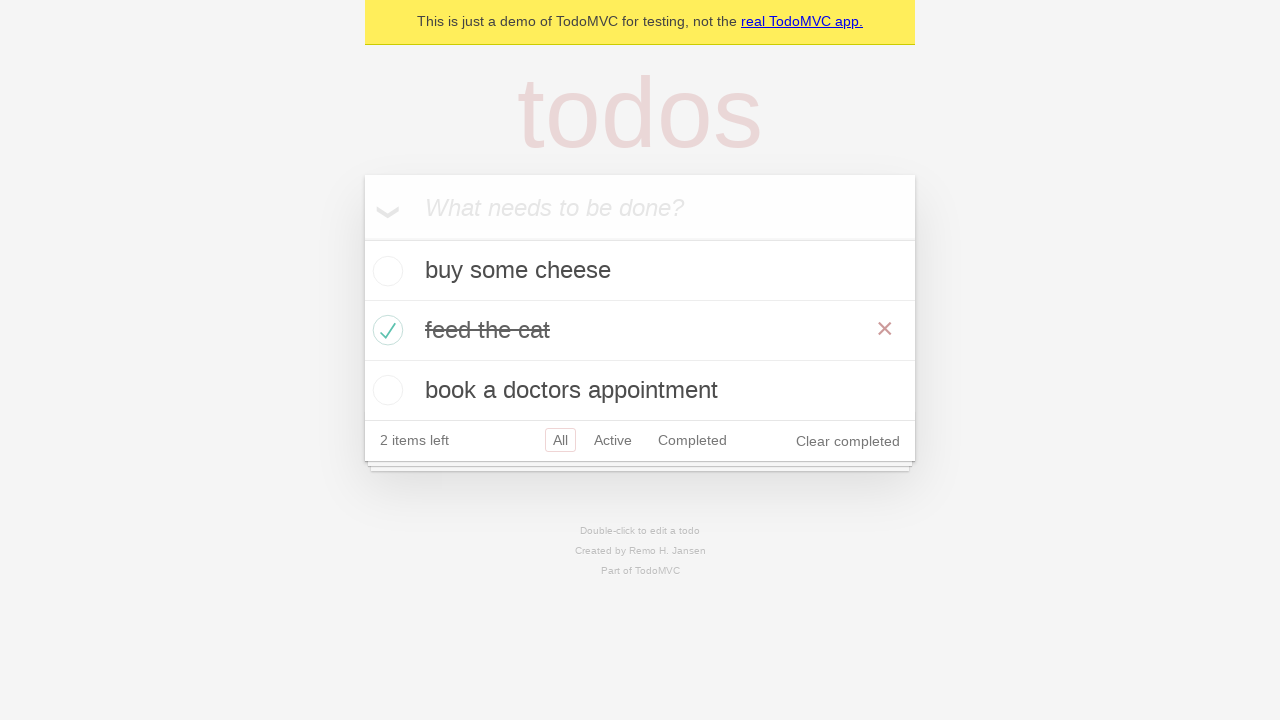

Clicked the Completed filter to display only completed items at (692, 440) on internal:role=link[name="Completed"i]
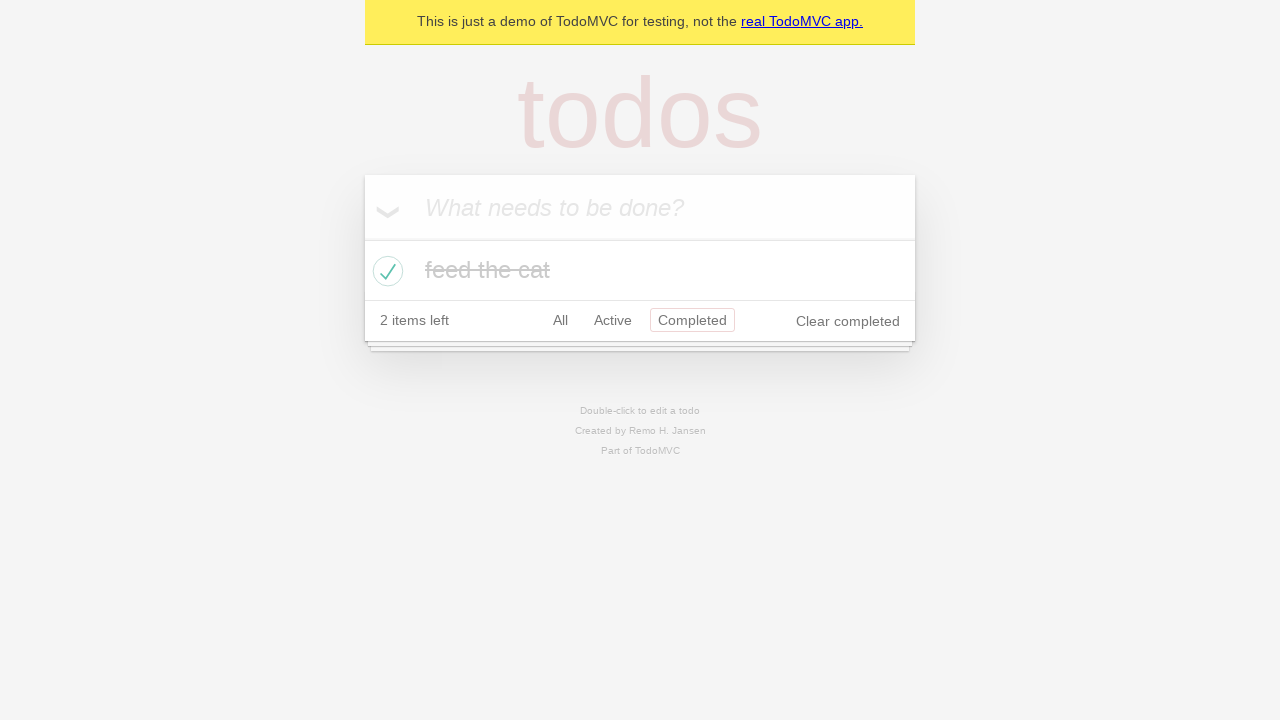

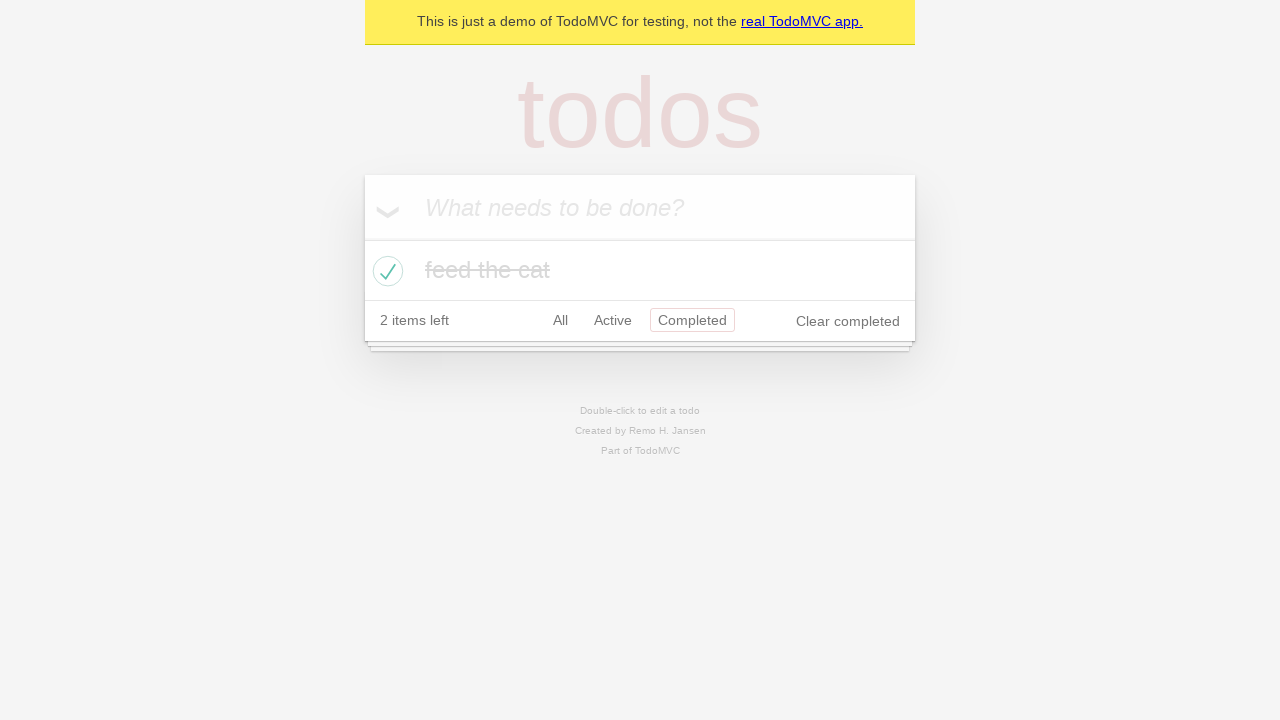